Tests dynamic loading functionality by clicking on Example 1, starting the loading process, and verifying the "Hello World!" text appears after the loading completes.

Starting URL: http://the-internet.herokuapp.com/dynamic_loading

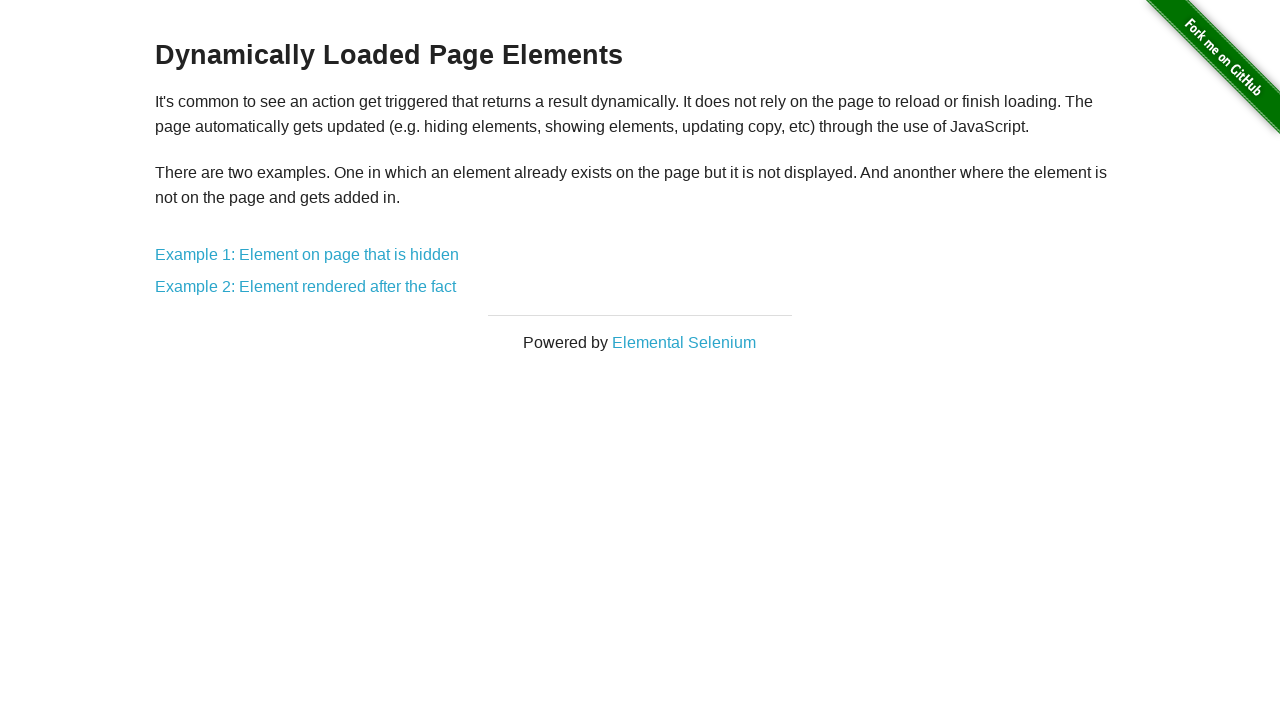

Clicked on 'Example 1: Element on page that is hidden' link at (307, 255) on text=Example 1: Element on page that is hidden
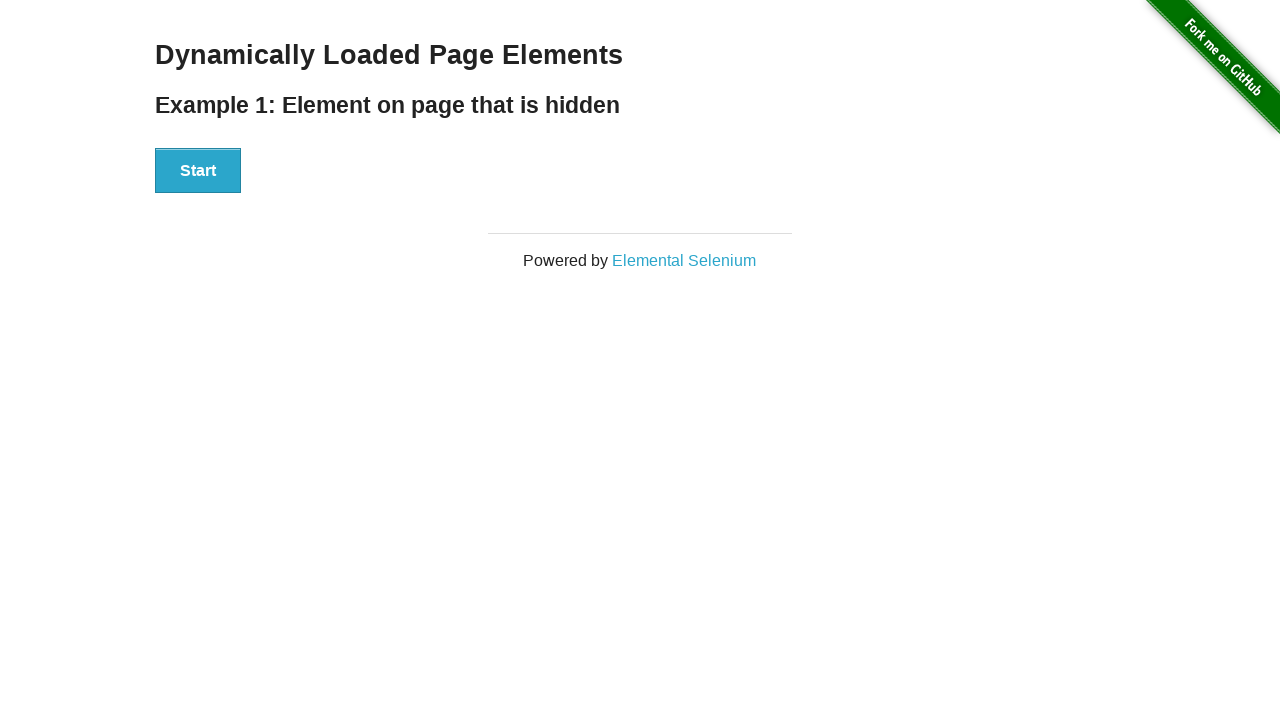

Clicked the Start button to begin loading process at (198, 171) on #start button
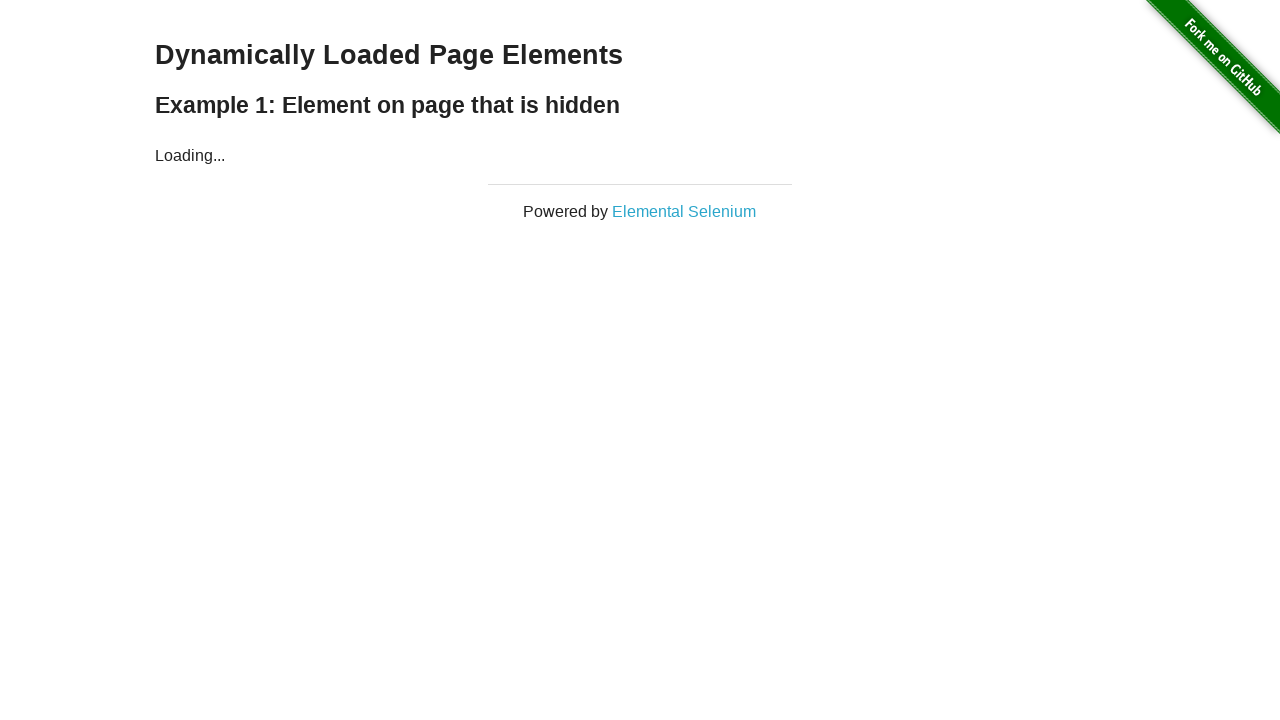

Loading indicator disappeared
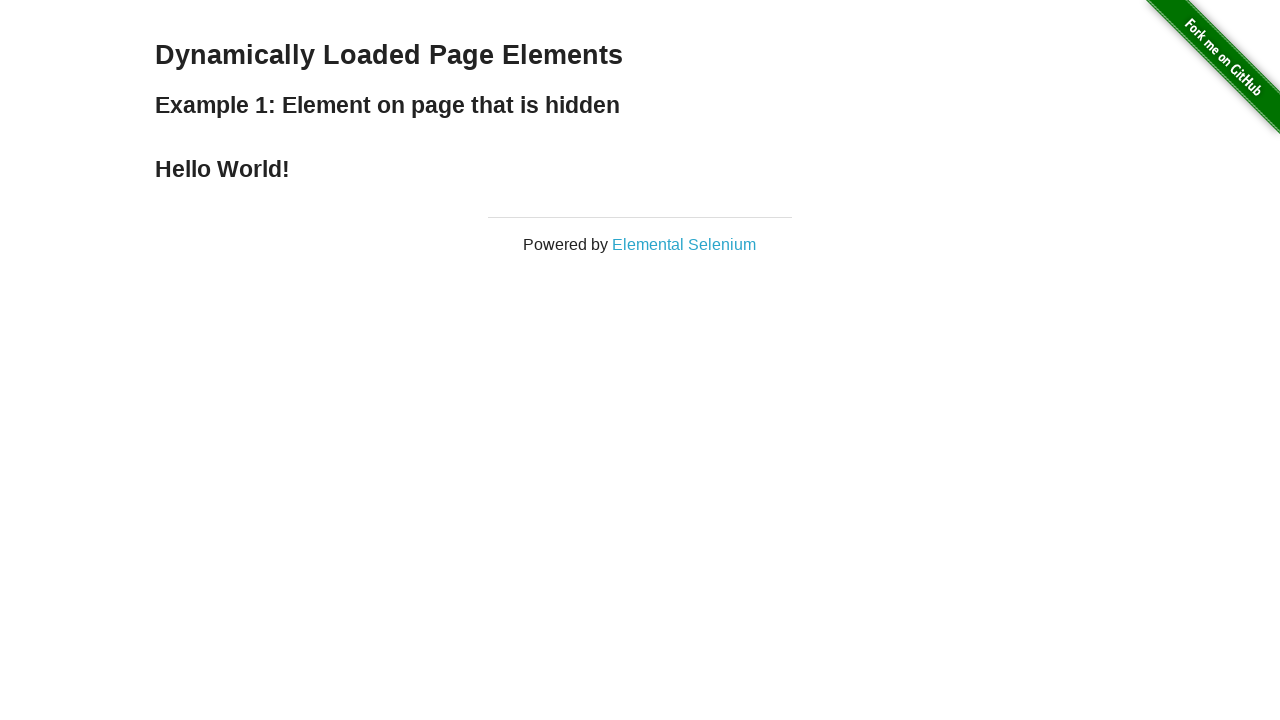

Finish element became visible
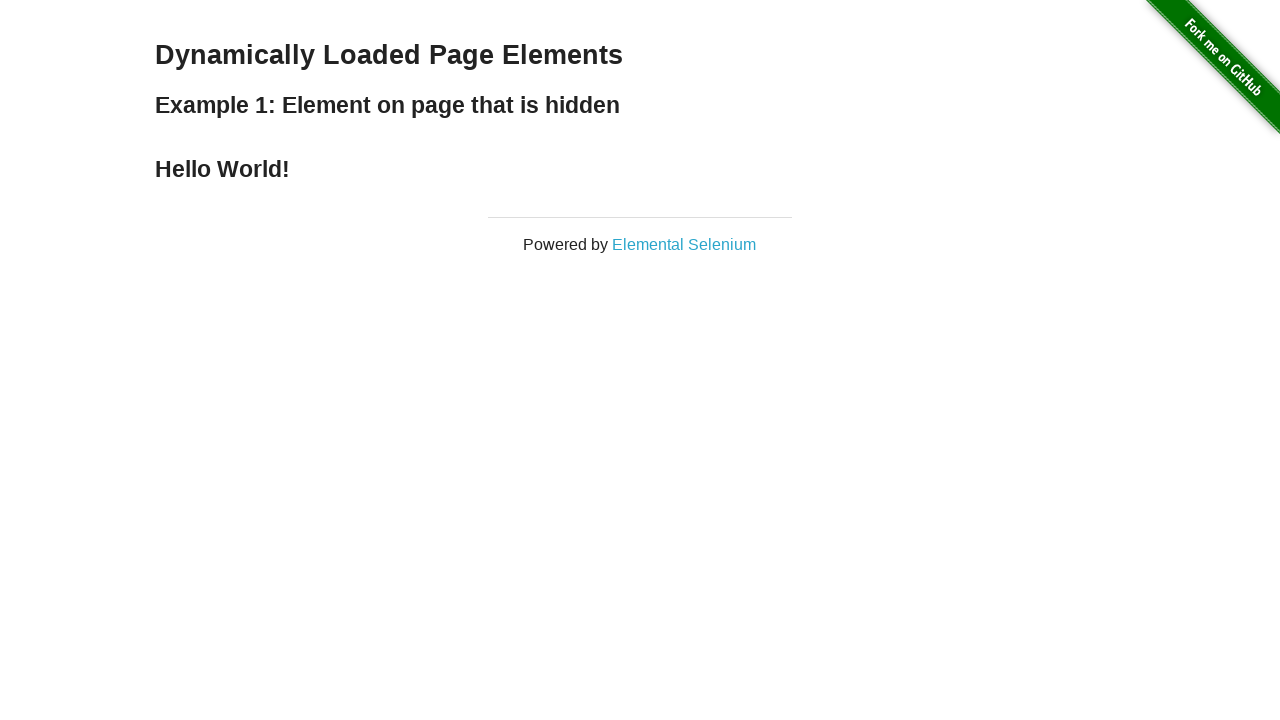

Verified that finish element contains 'Hello World!' text
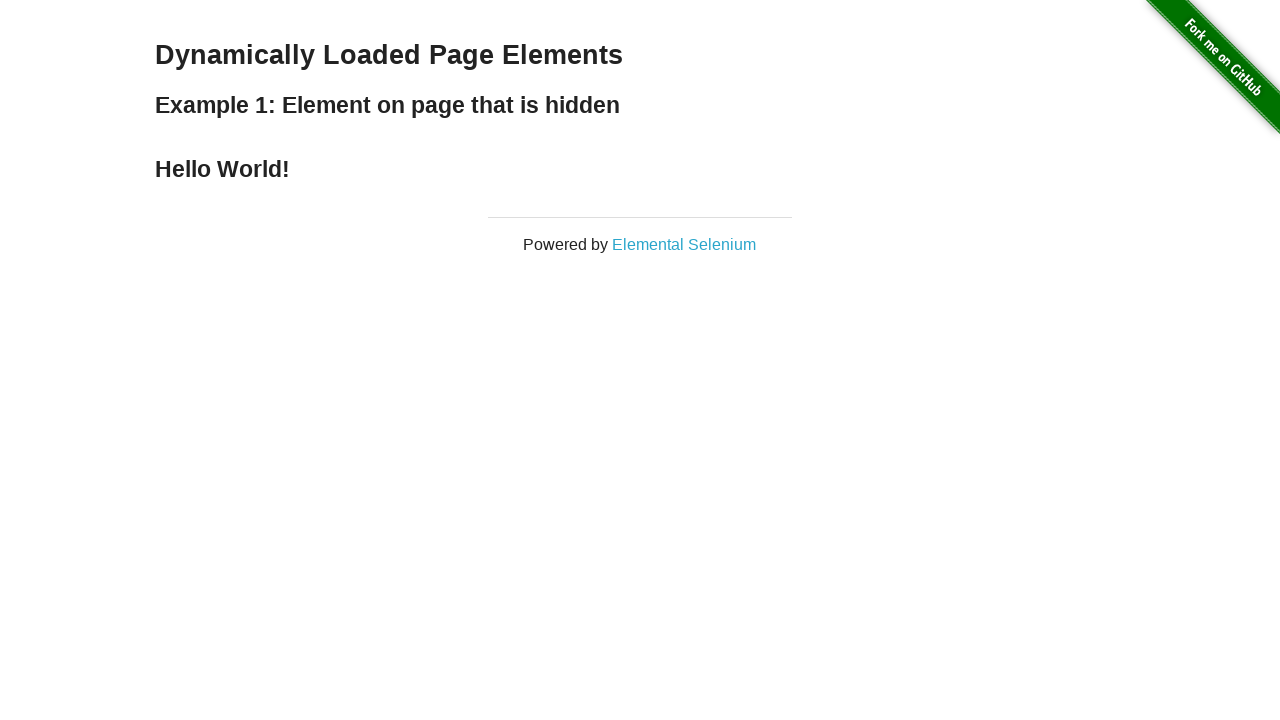

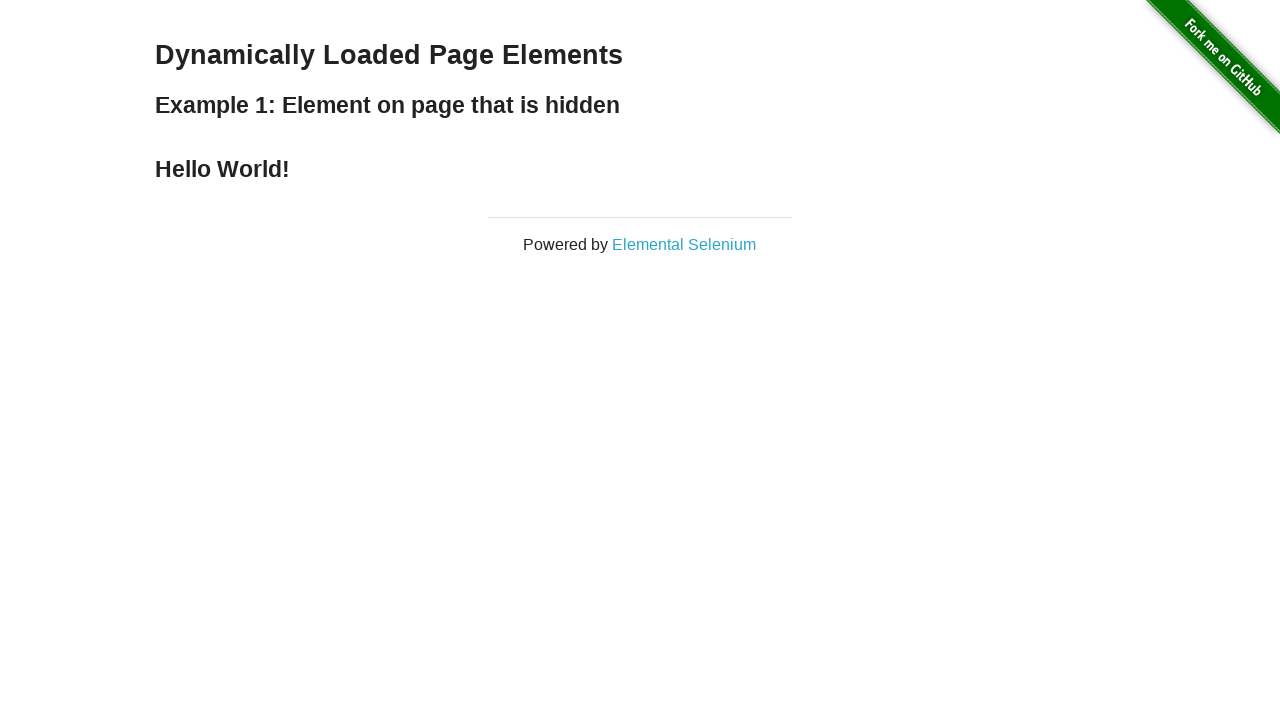